Tests multi-select dropdown functionality by selecting multiple cities from a dropdown list using different selection methods (by index and by visible text)

Starting URL: https://www.krninformatix.com/sample.html

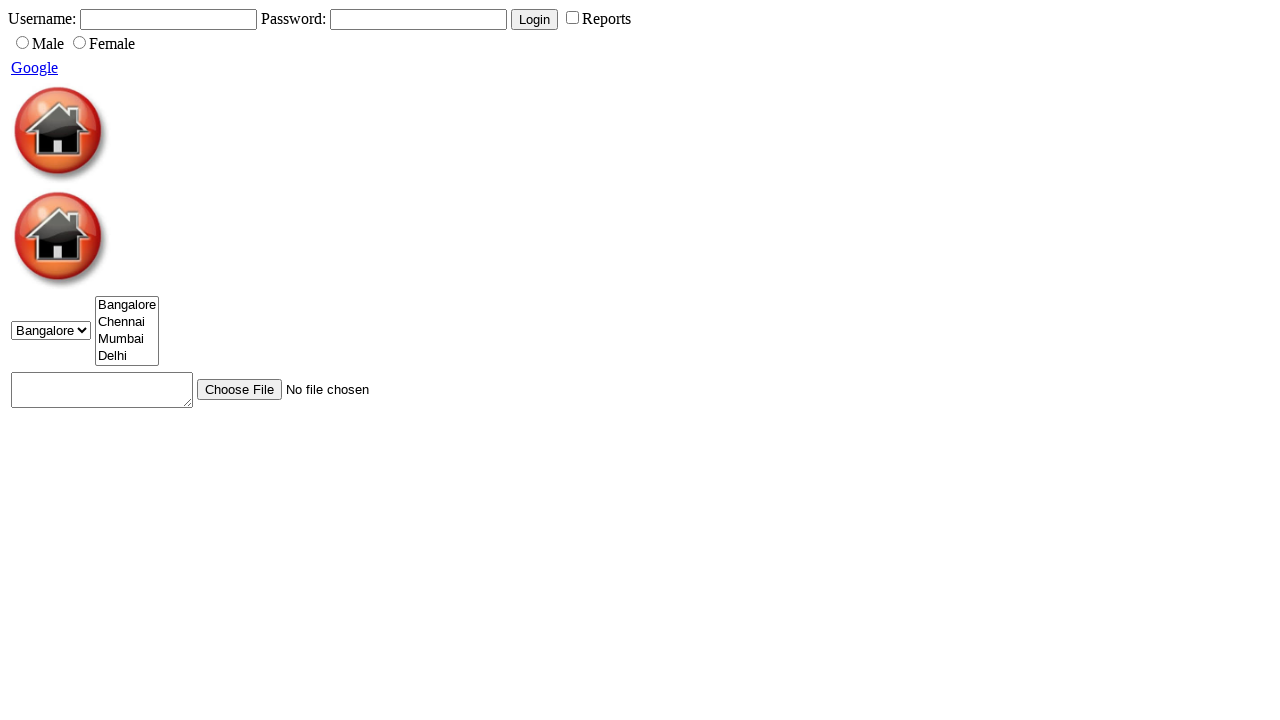

Multi-select dropdown '#cities' is available
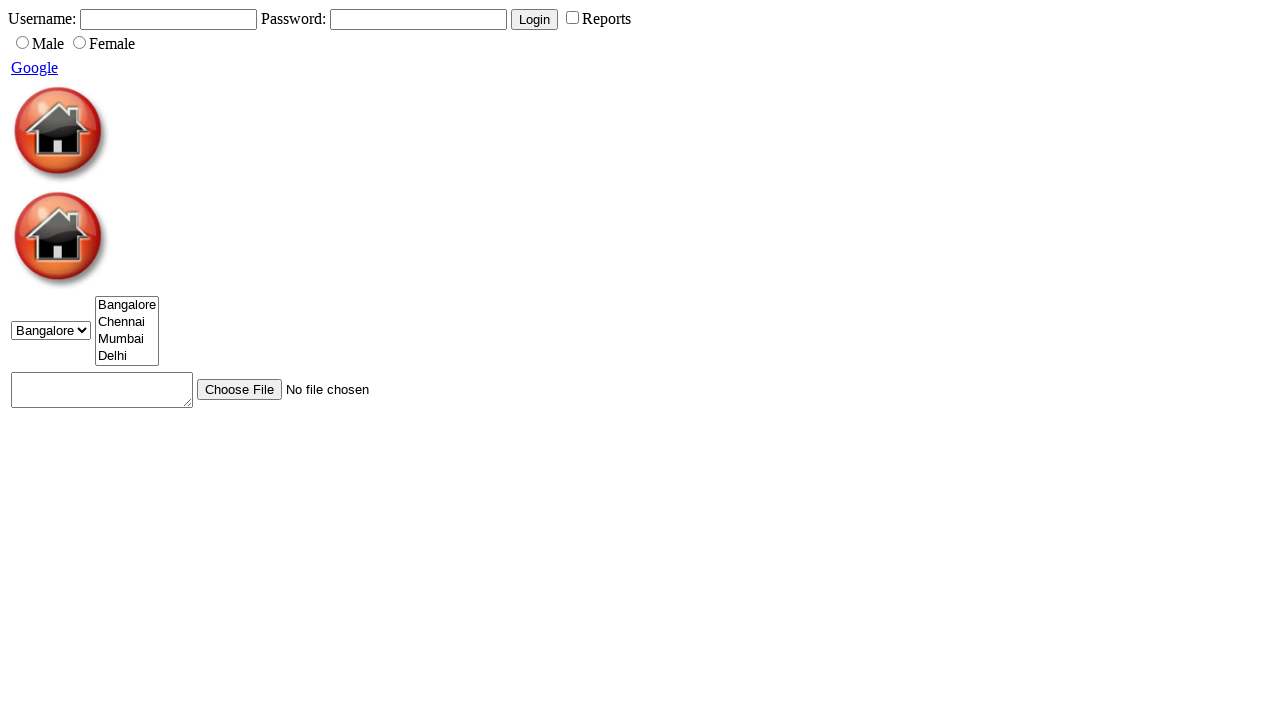

Selected option at index 2 from cities dropdown on #cities
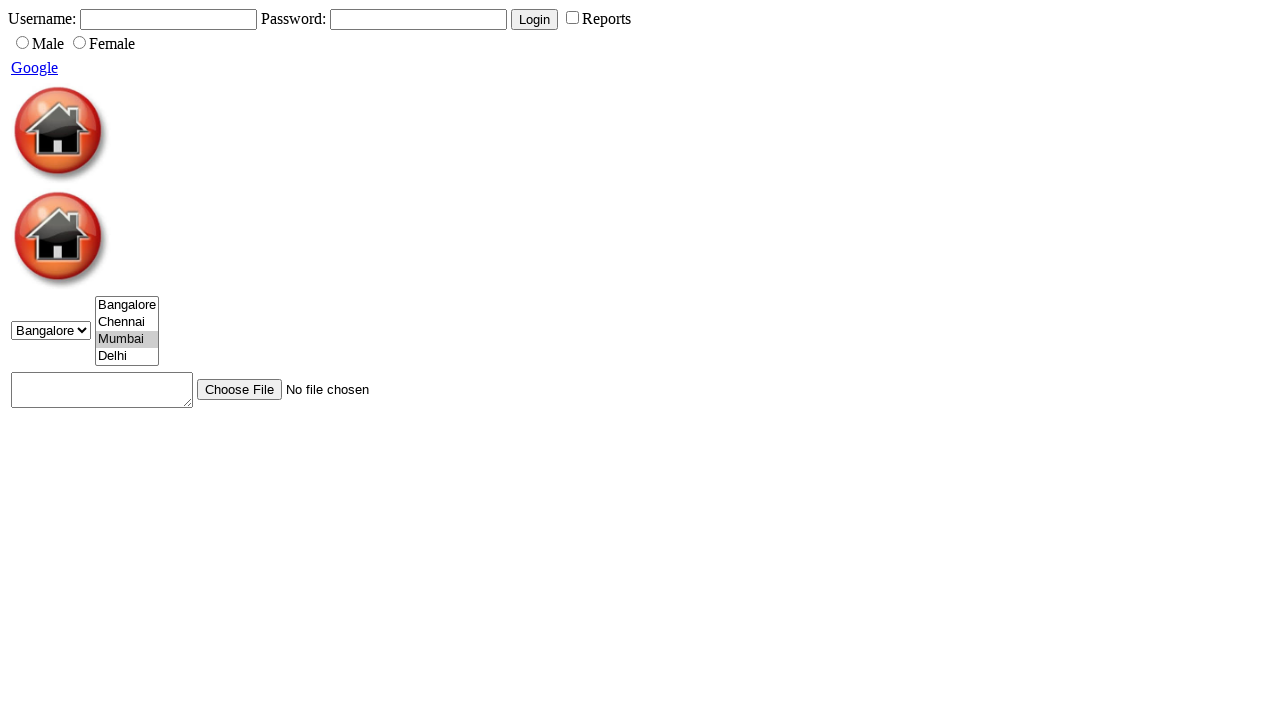

Selected 'Delhi' option from cities dropdown by visible text on #cities
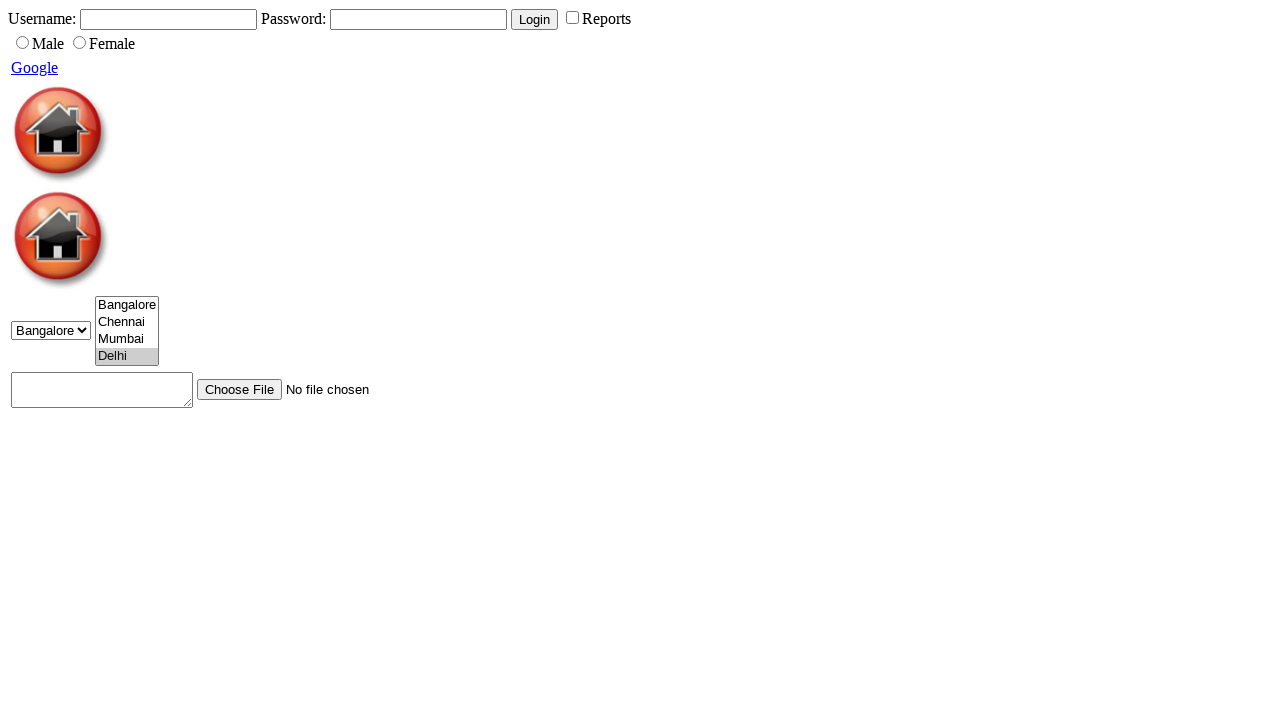

Verified selected options: ['Delhi']
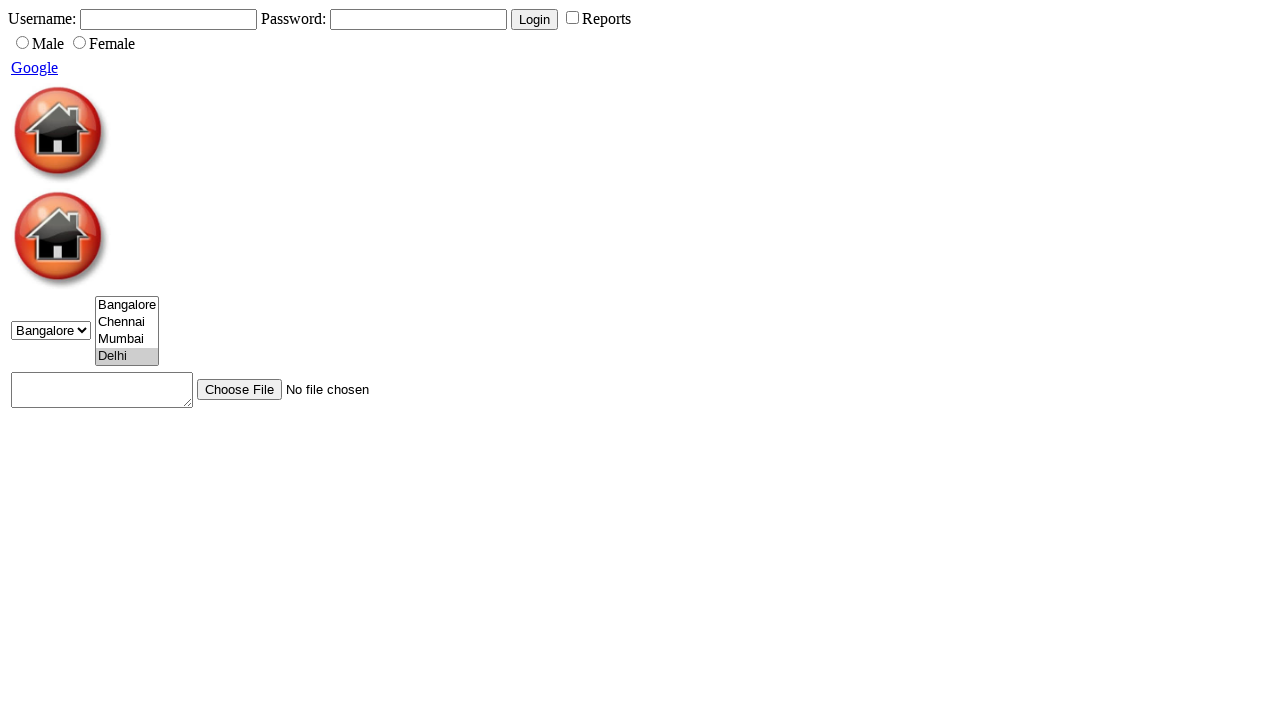

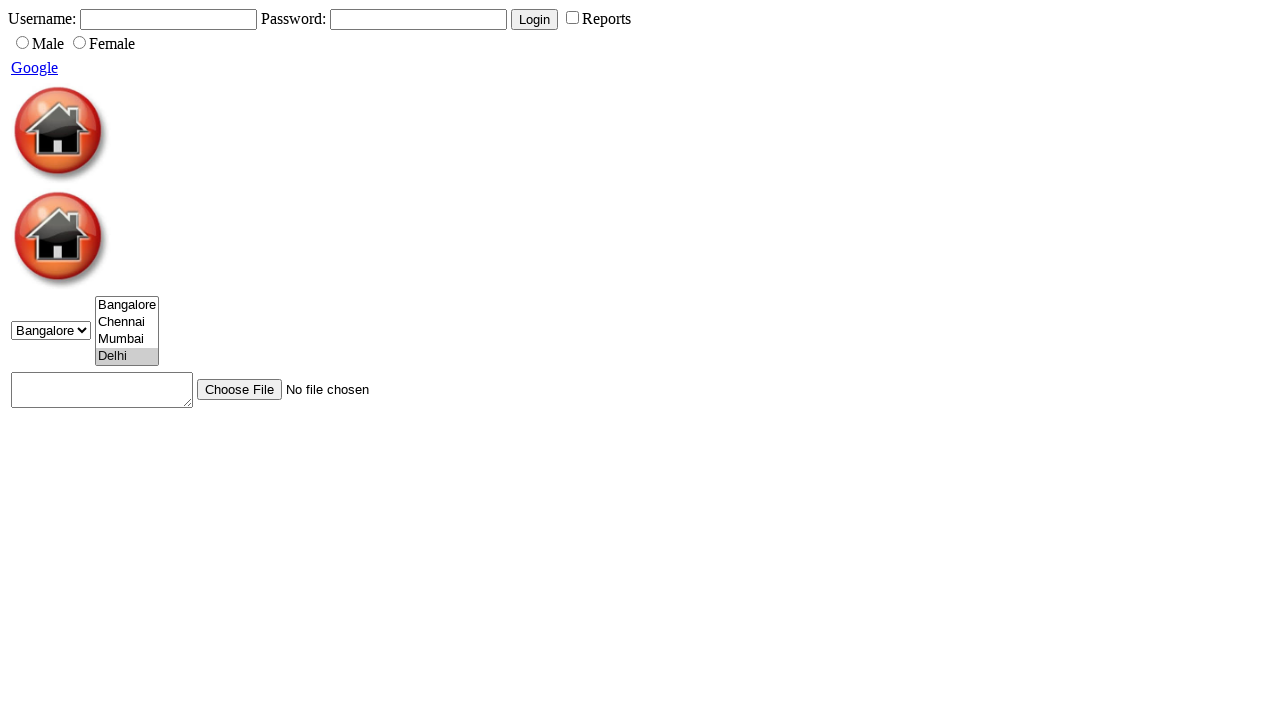